Tests page scrolling by scrolling down to the "Powered by CYDEO" footer element and then scrolling back up to the "Home" link

Starting URL: https://practice.cydeo.com/

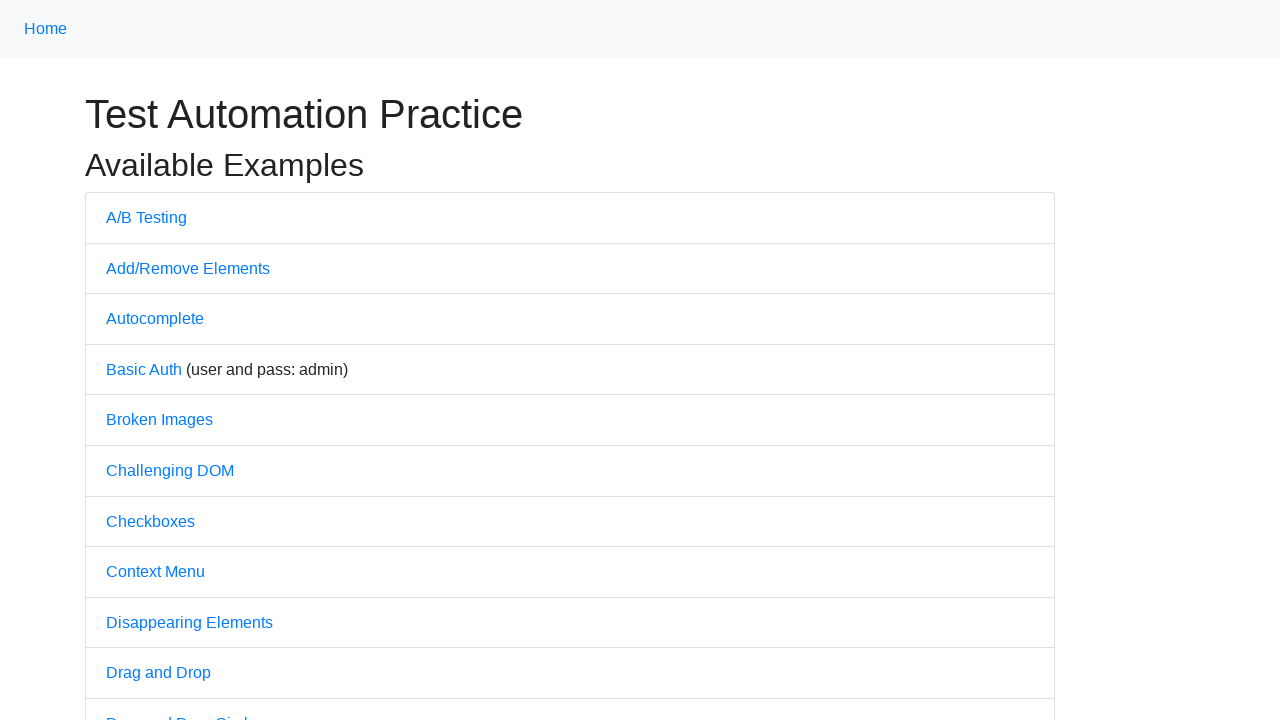

Navigated to practice.cydeo.com homepage
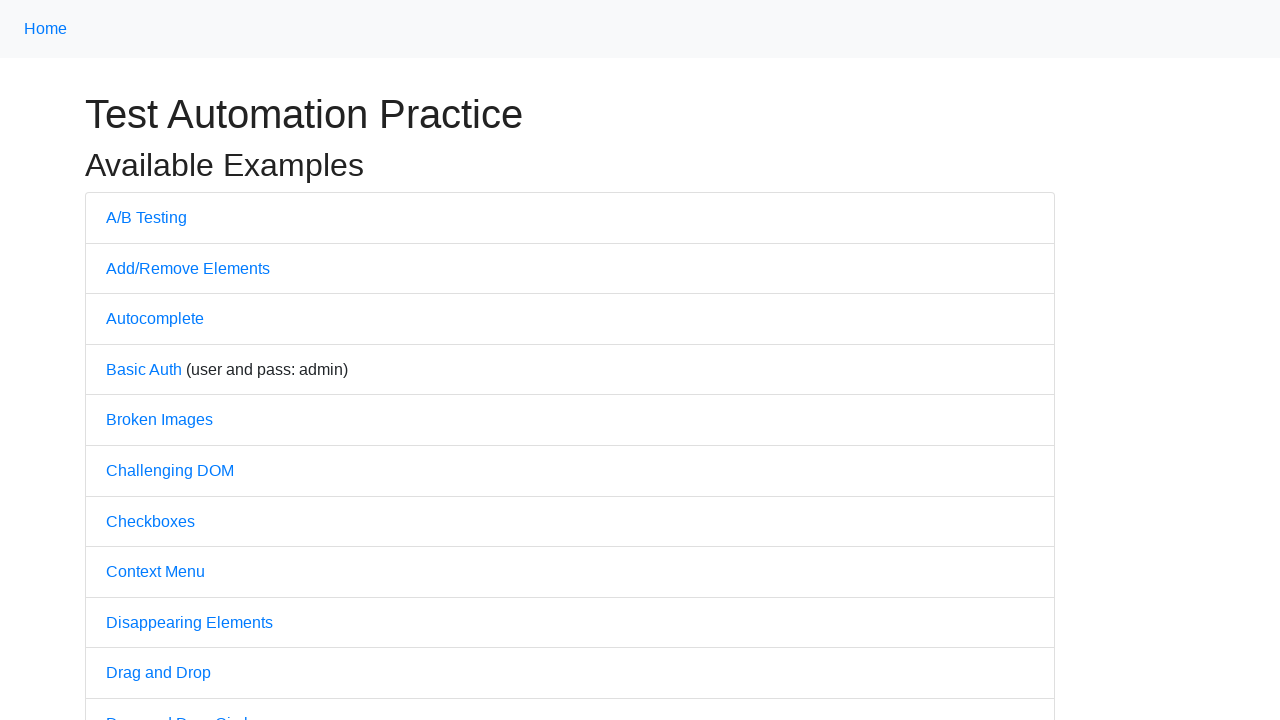

Located 'Powered by CYDEO' footer element
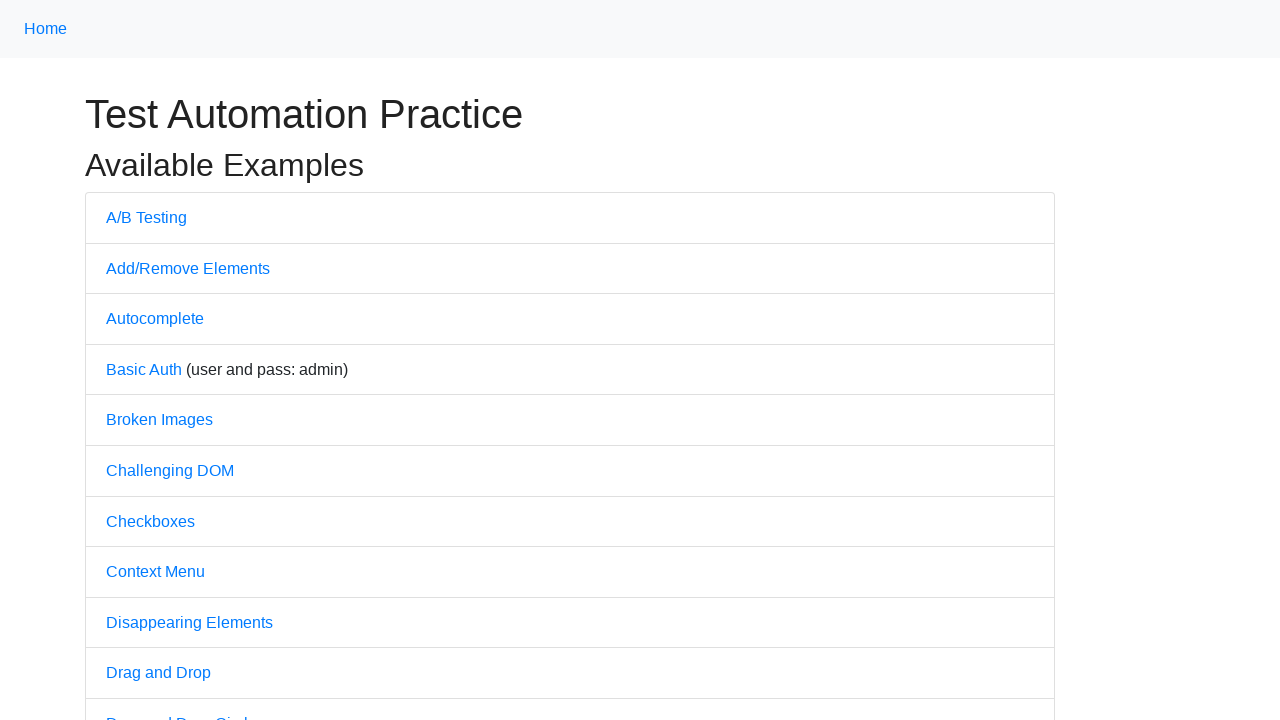

Scrolled down to 'Powered by CYDEO' footer element
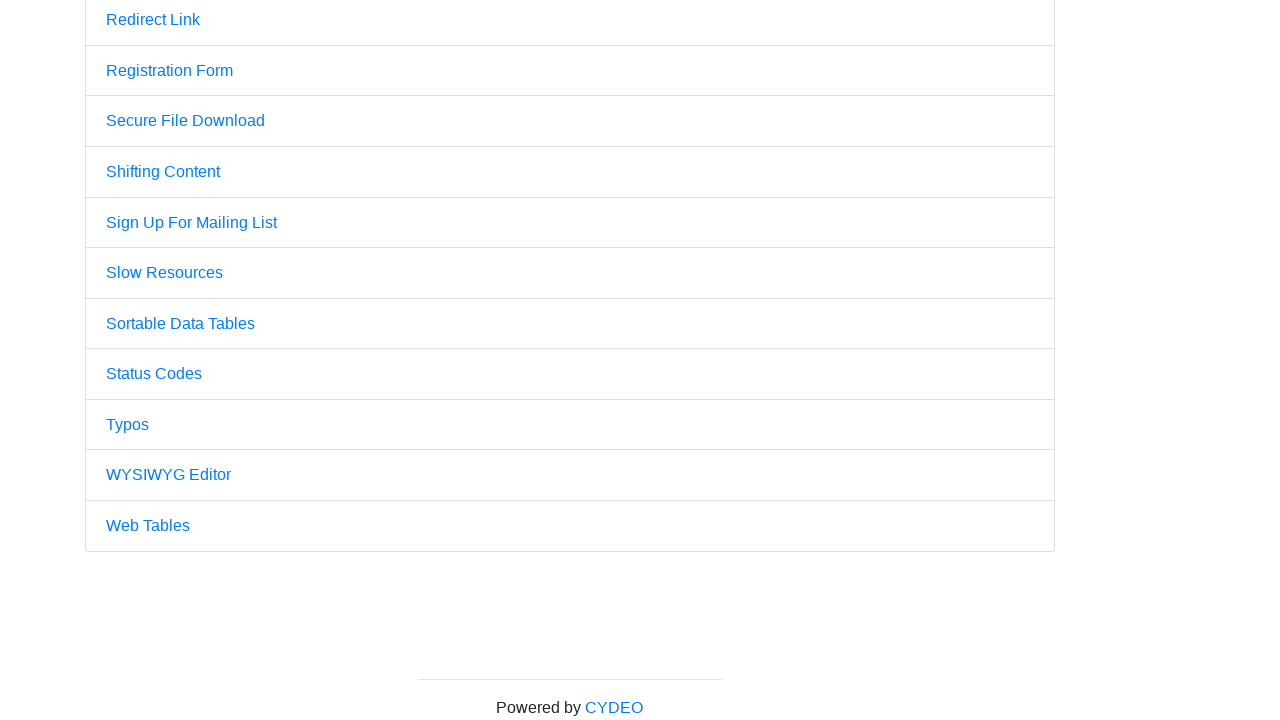

Located 'Home' link element
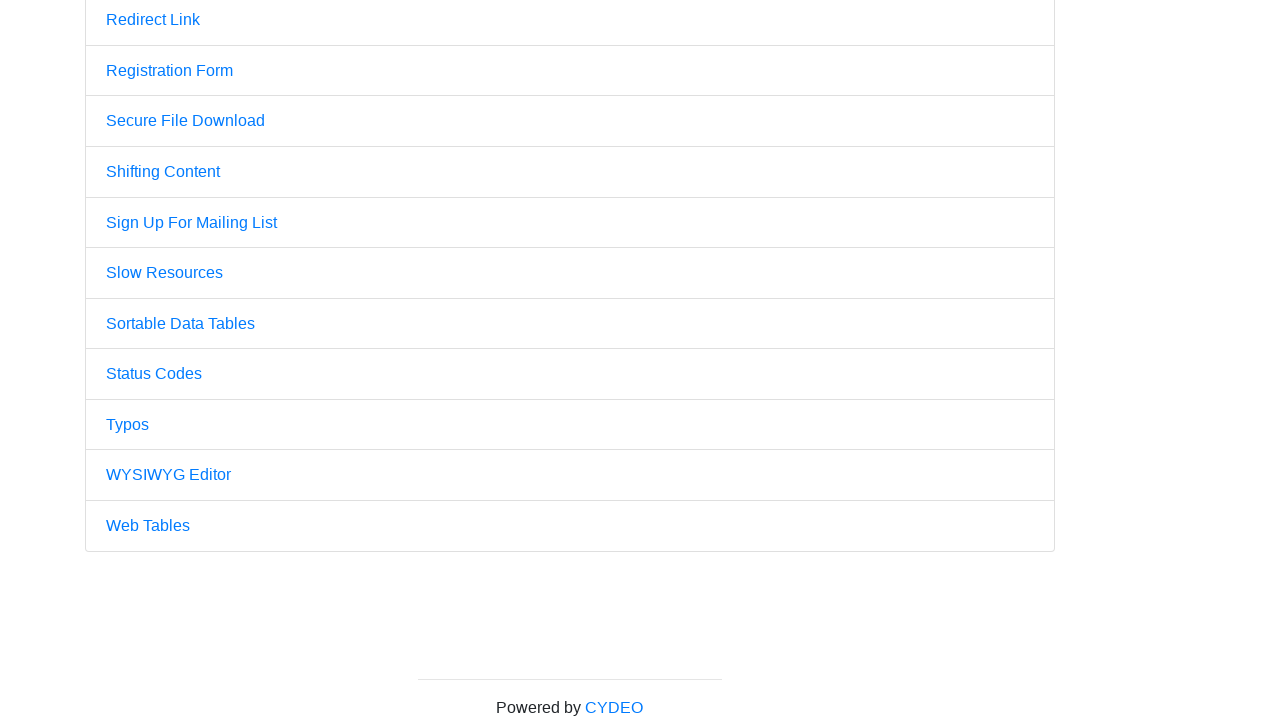

Scrolled back up to 'Home' link element
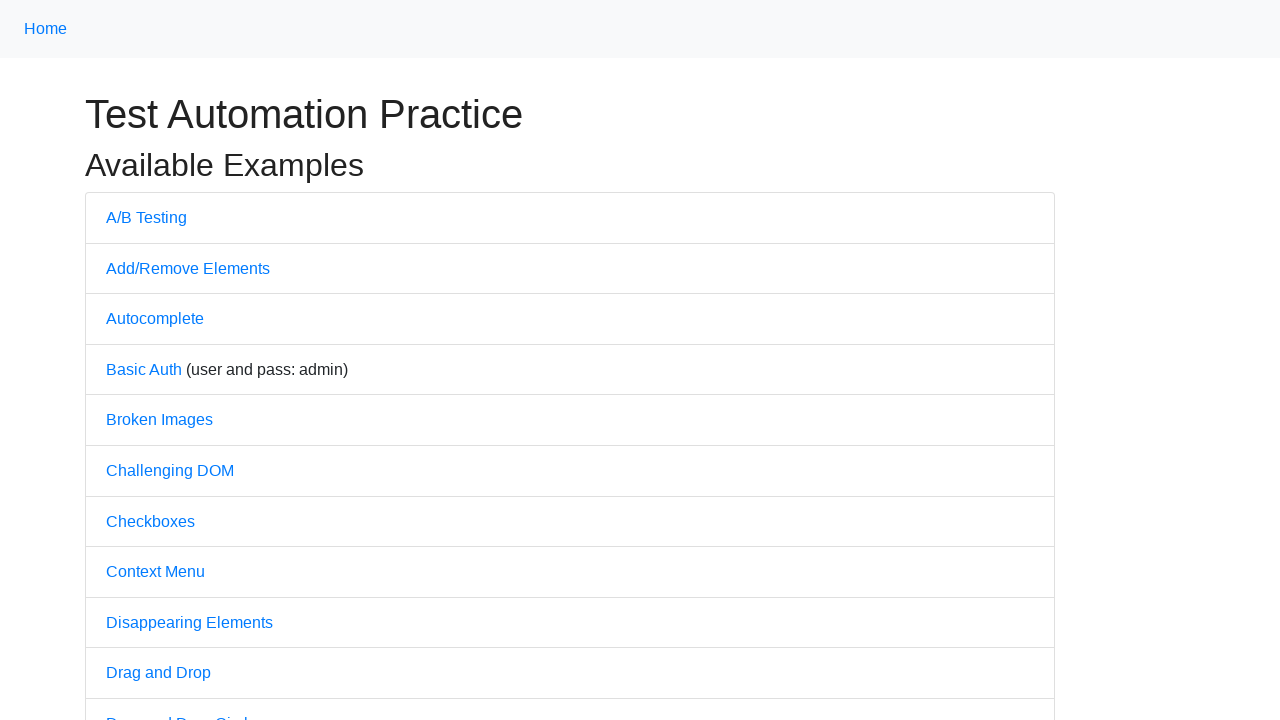

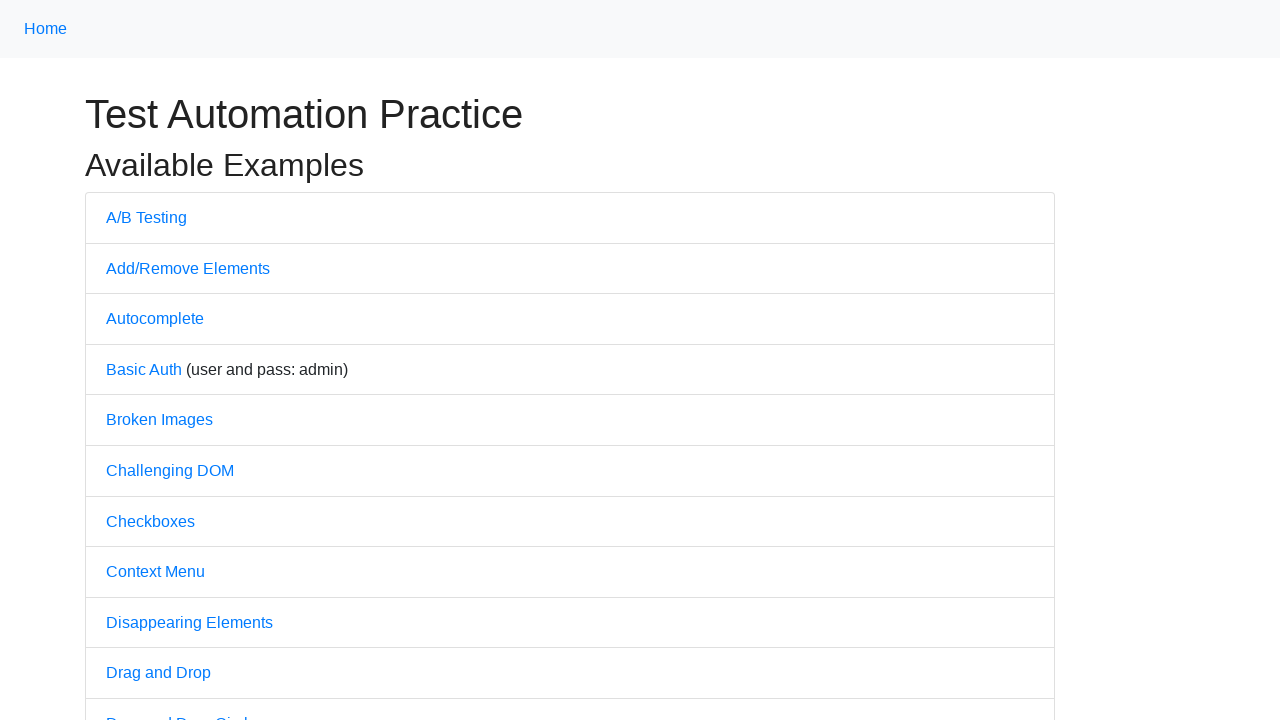